Tests job search functionality on Habr Career by searching for QA Java positions and waiting for results to load

Starting URL: https://career.habr.com/

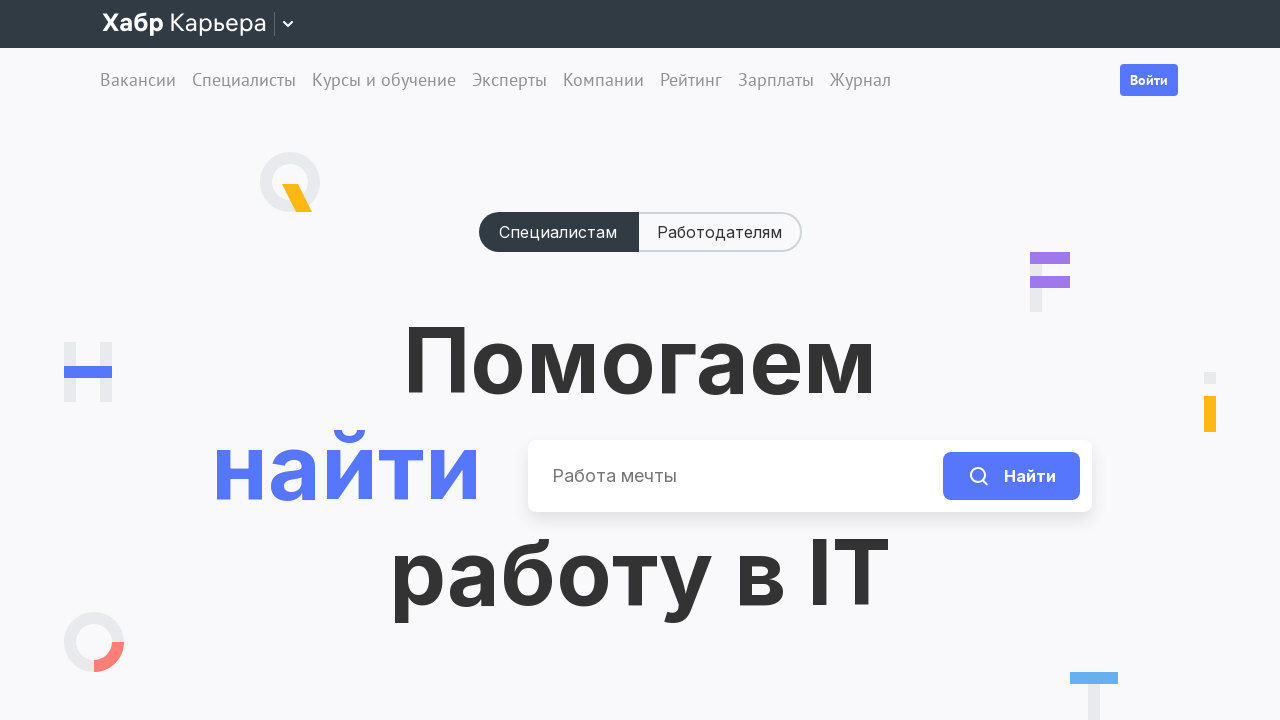

Search input field loaded
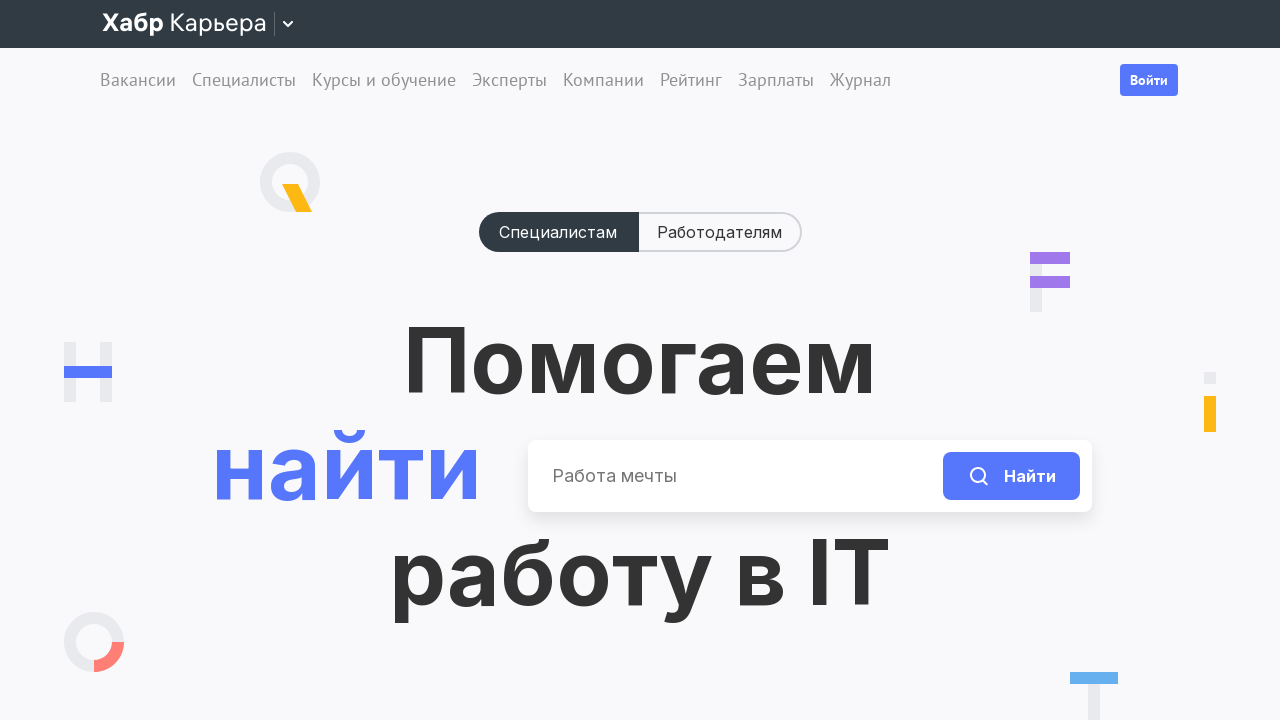

Filled search field with 'QA Java' on .l-page-title__input
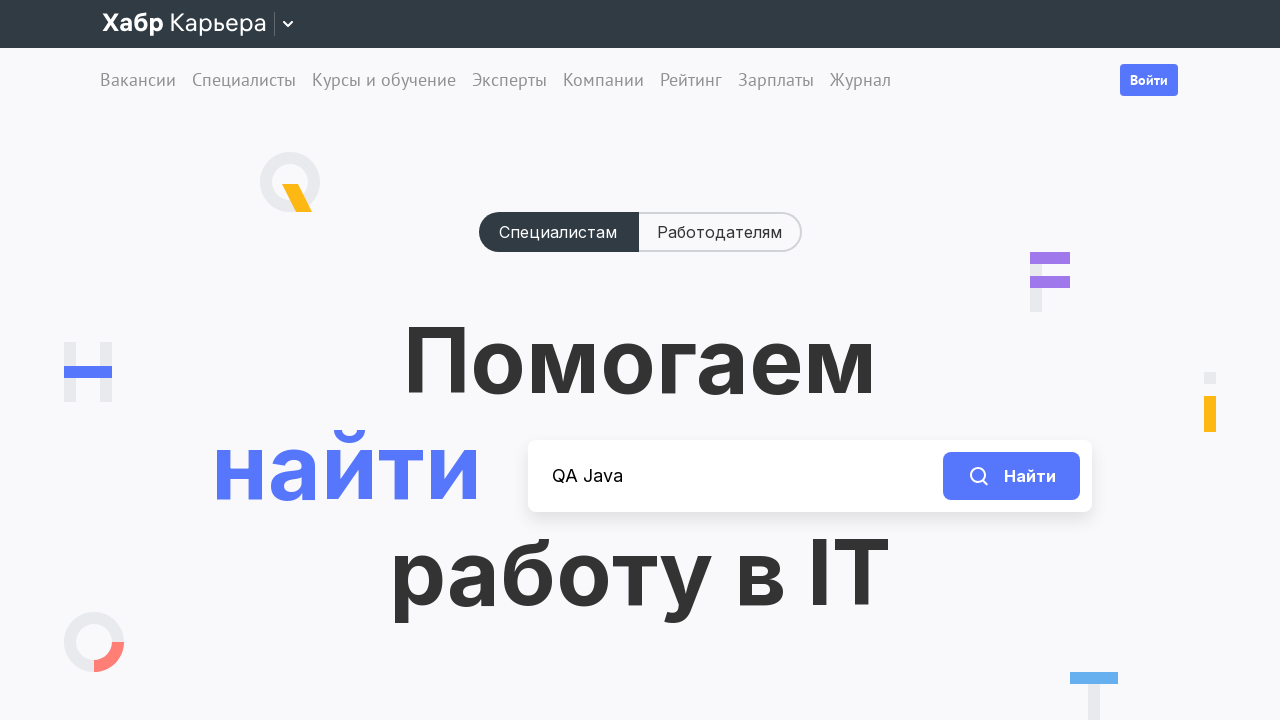

Clicked search button to find QA Java positions at (1011, 476) on xpath=//button[contains(@class, 'l-page-title__form-submit')]
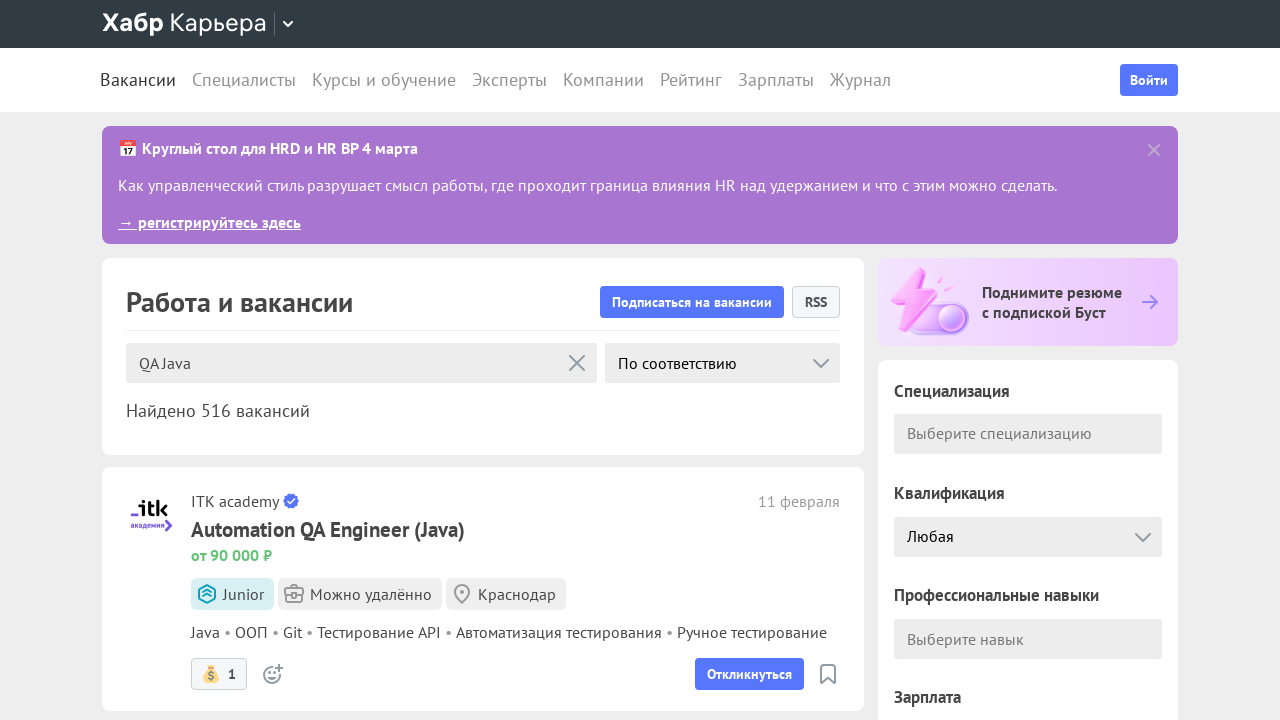

Search results loaded successfully
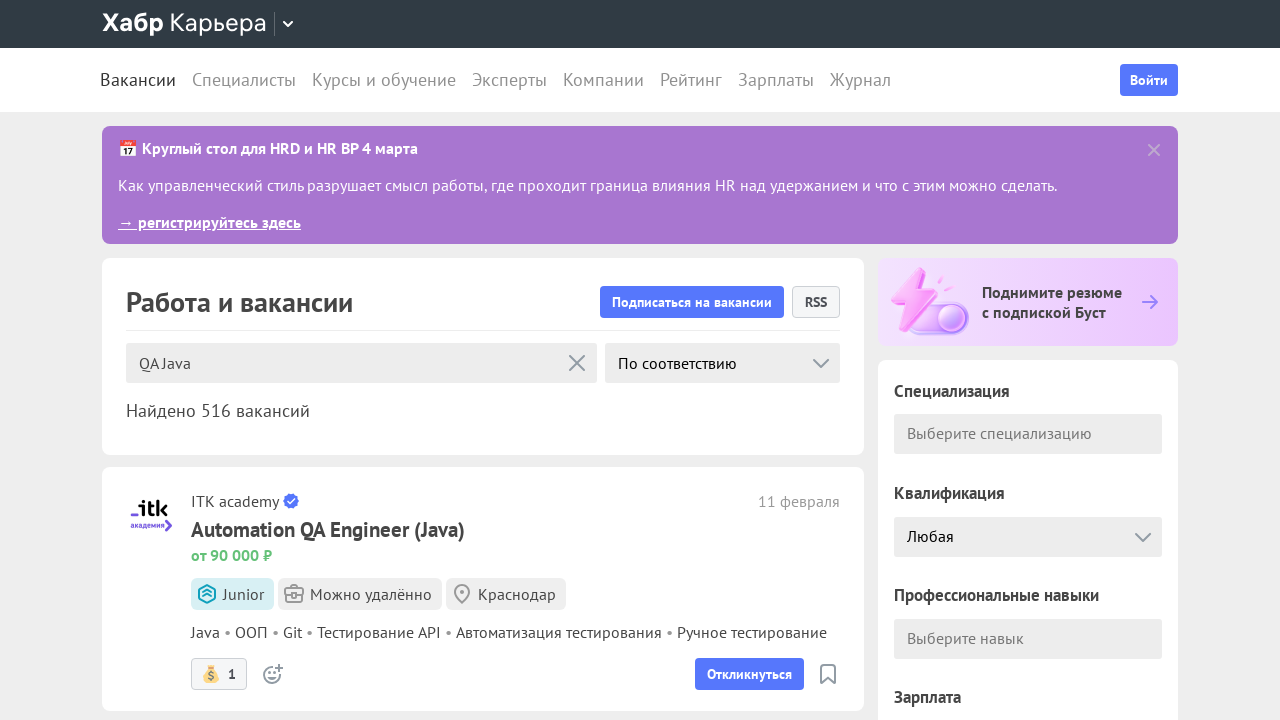

Retrieved 25 QA Java job search results
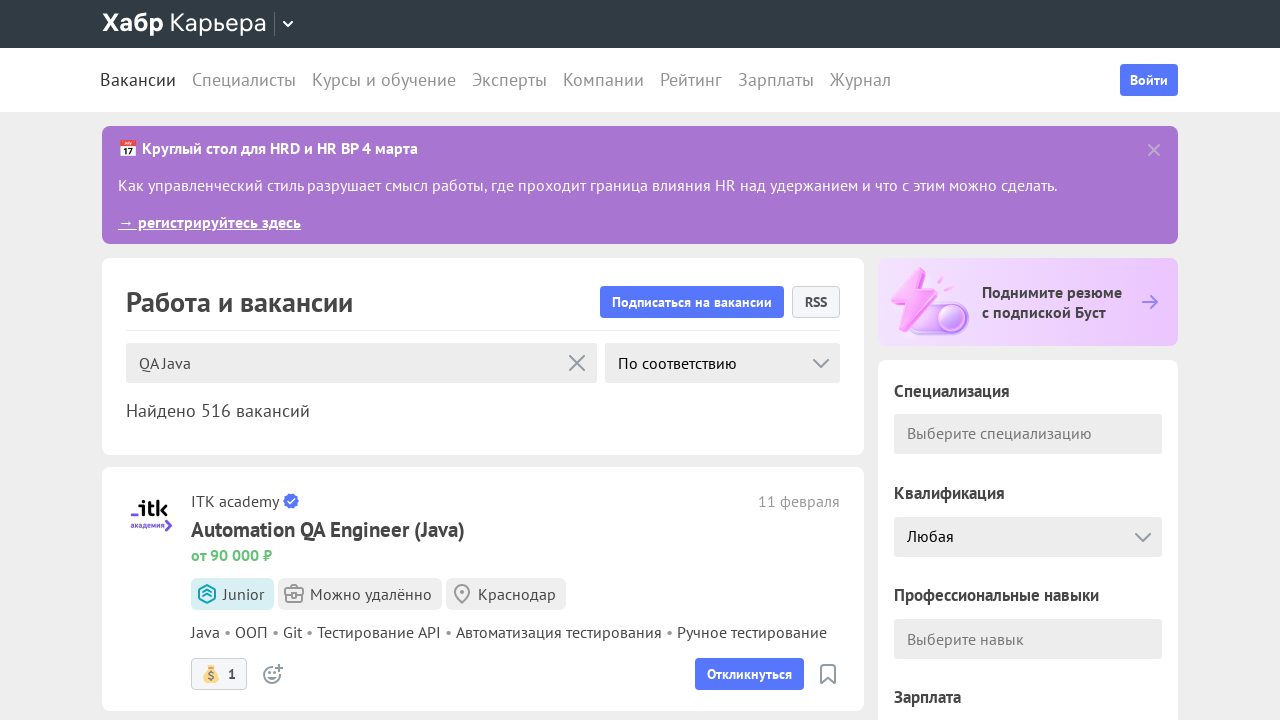

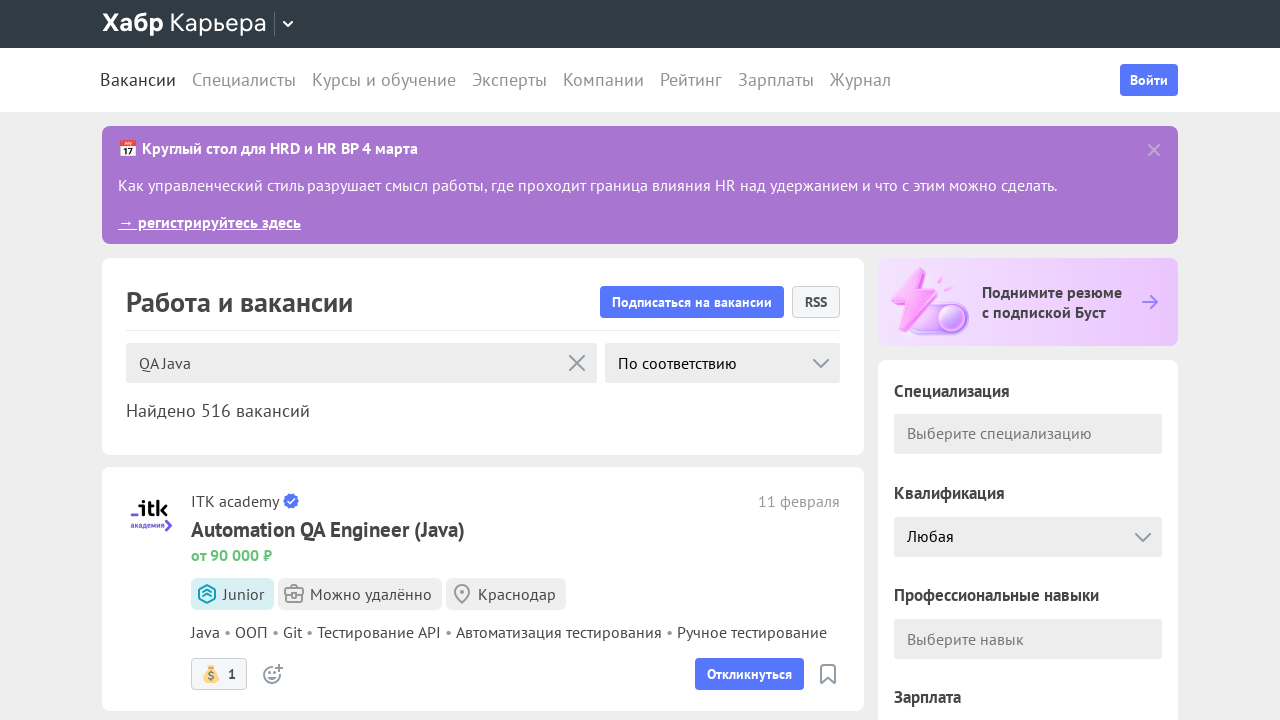